Tests cookie functionality by clicking a button to set a cookie and verifying its value

Starting URL: https://example.cypress.io/commands/cookies

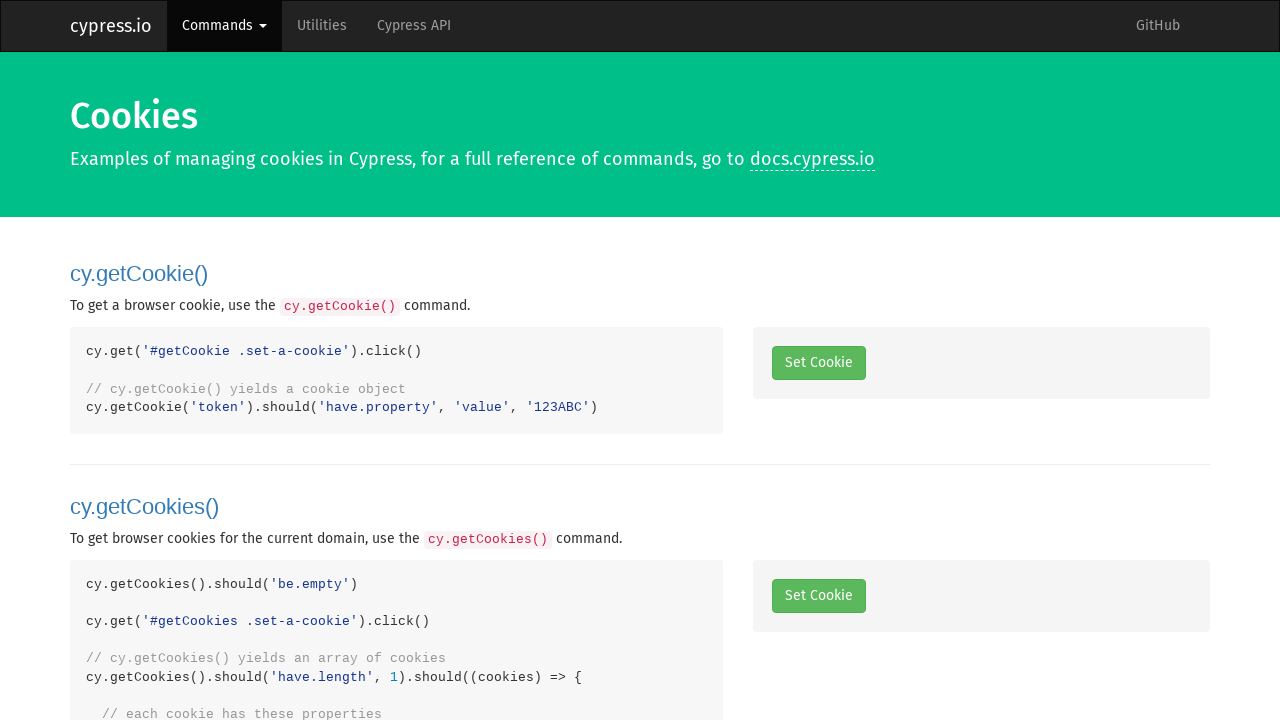

Clicked button to set a cookie at (818, 363) on .set-a-cookie
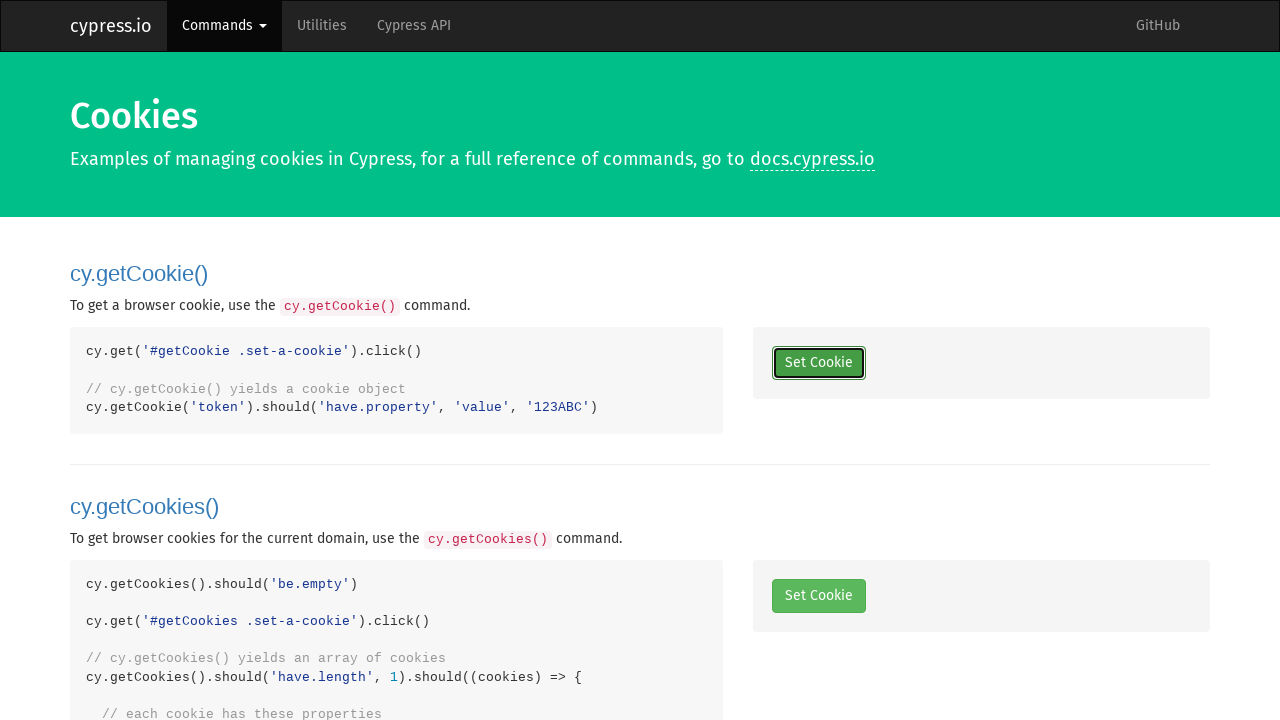

Retrieved cookies from browser context
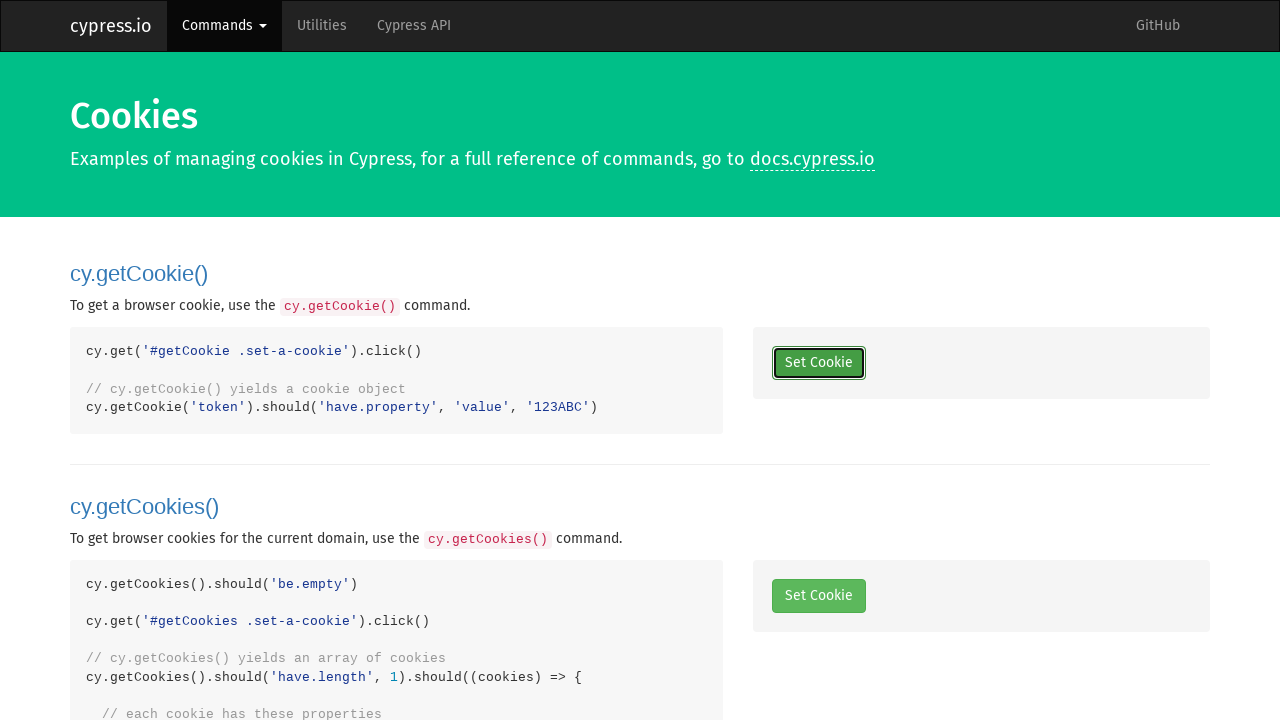

Found token cookie in cookies list
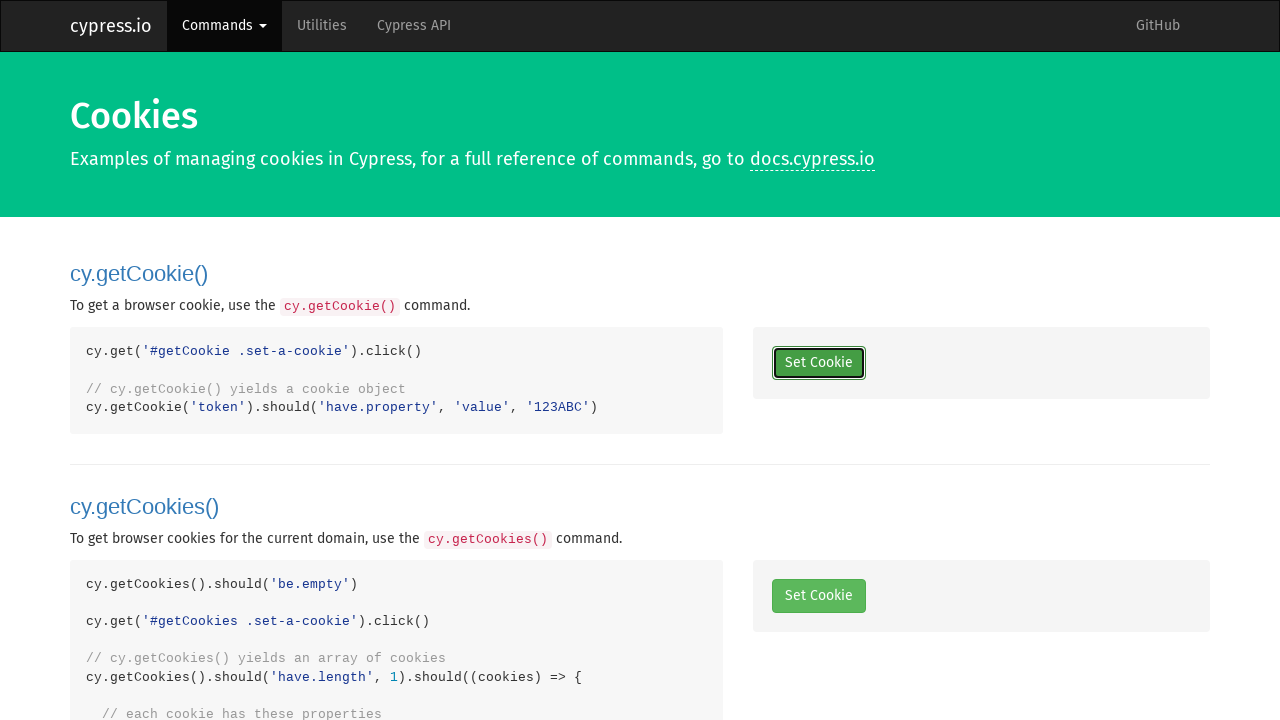

Verified that token cookie exists
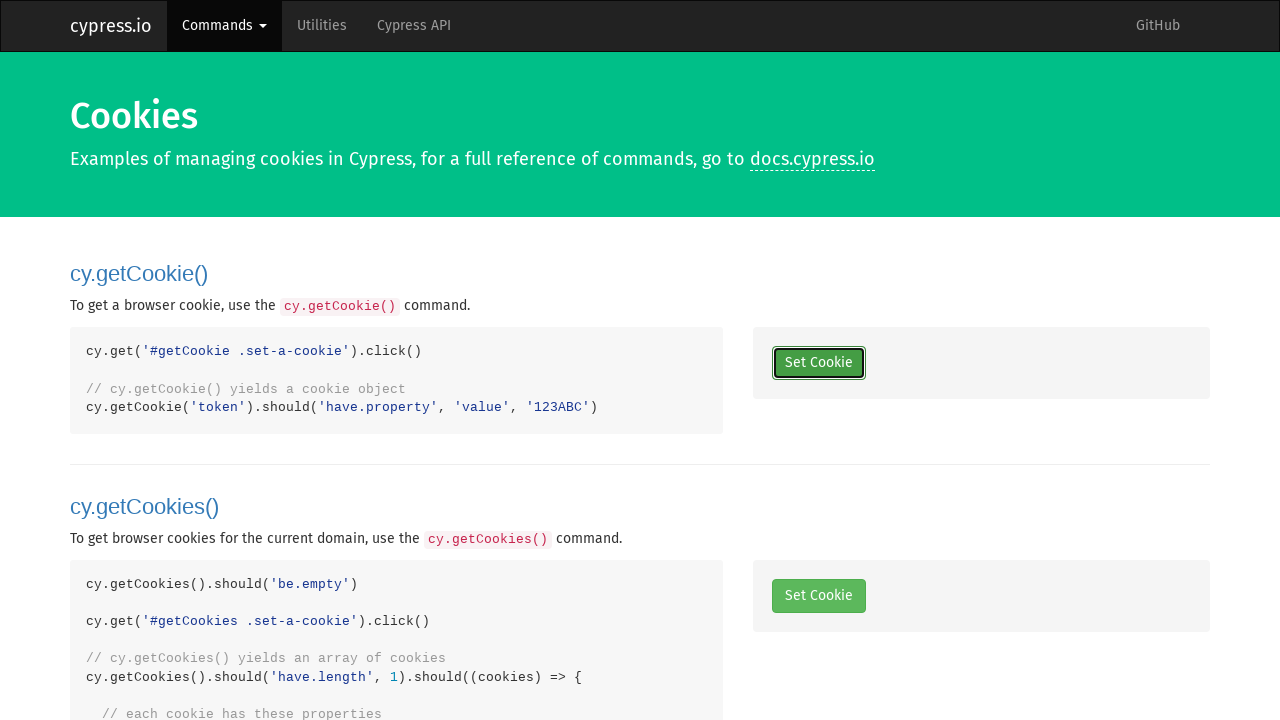

Verified that token cookie value equals '123ABC'
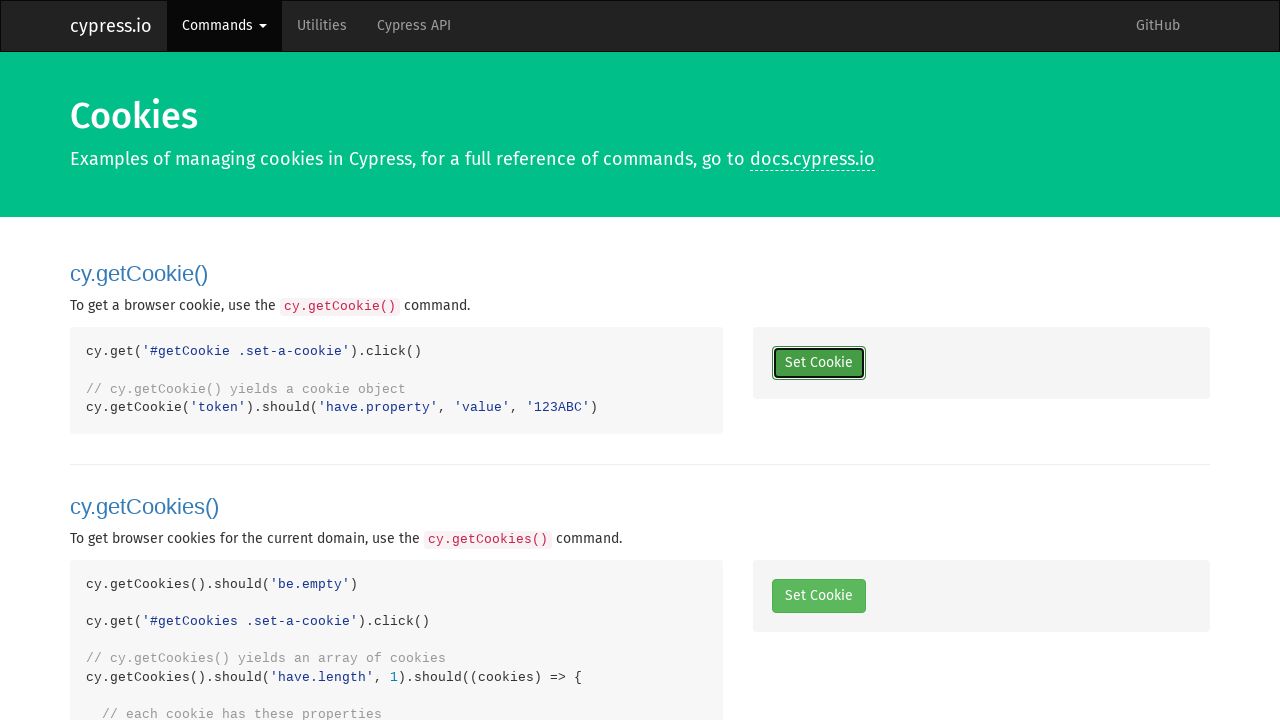

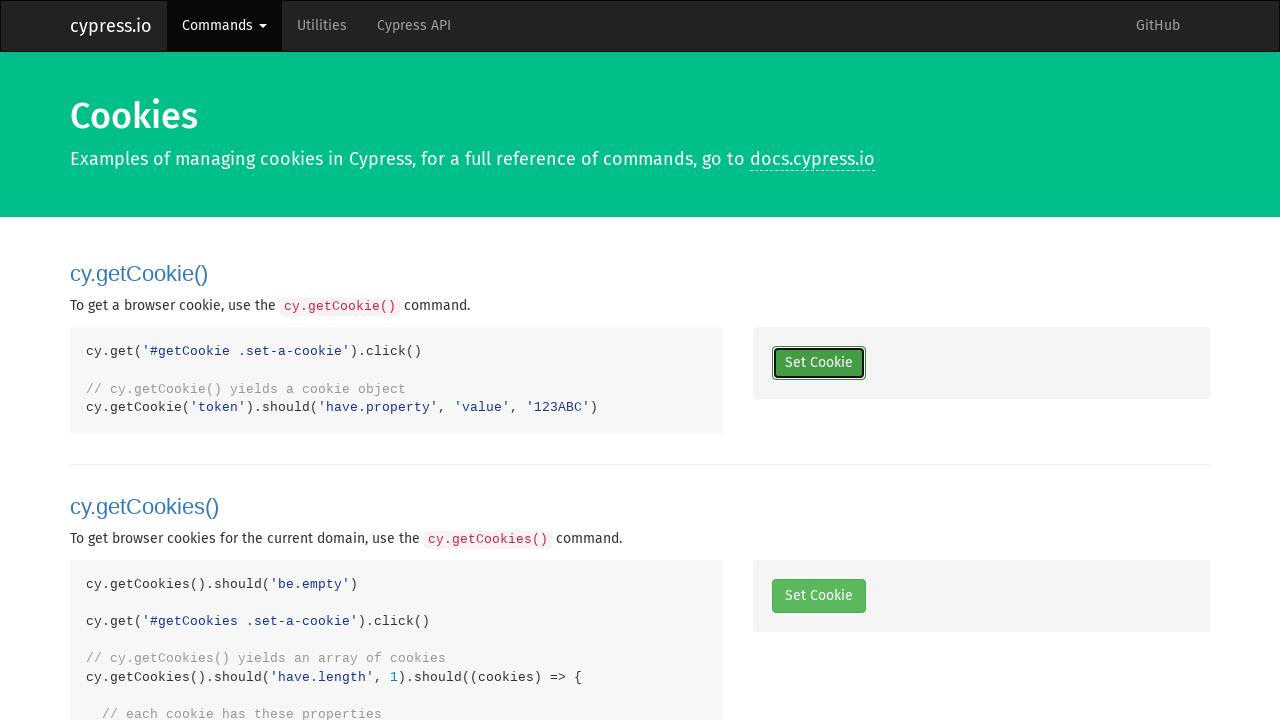